Tests multiple selection in a dropdown using keyboard modifiers to select multiple items simultaneously

Starting URL: https://www.w3schools.com/tags/tryit.asp?filename=tryhtml_select_multiple

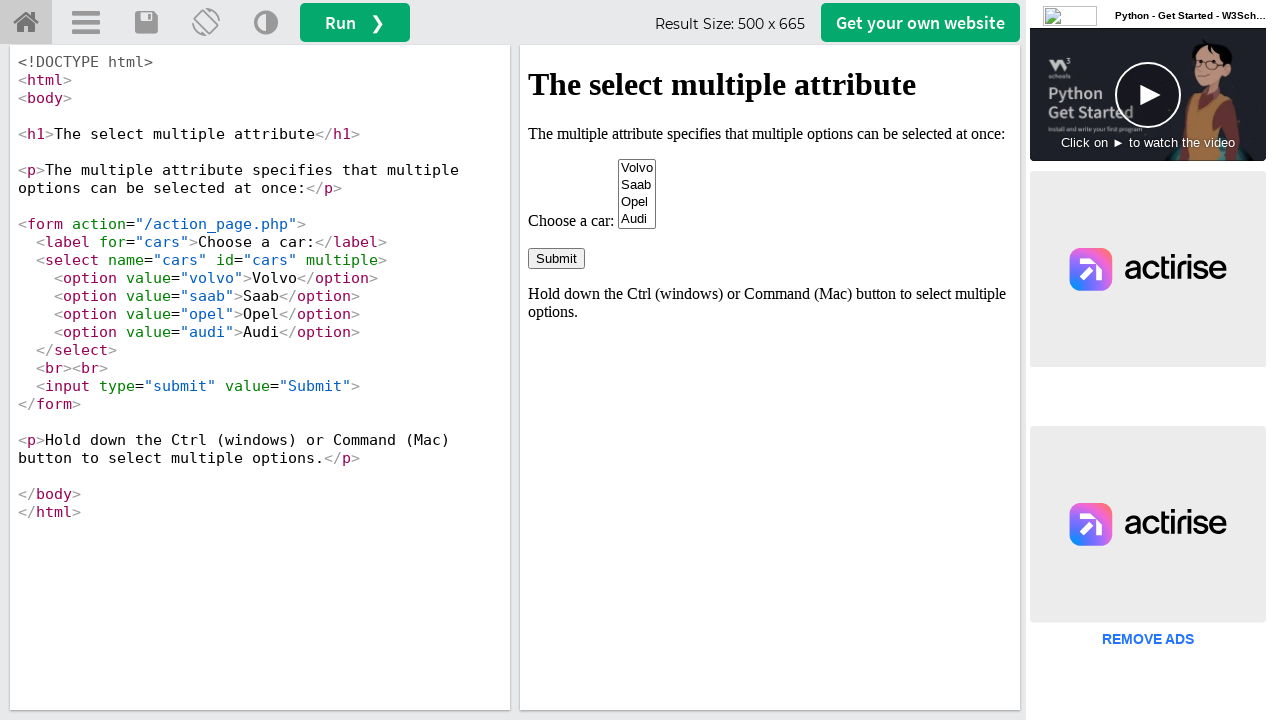

Located iframe containing the dropdown
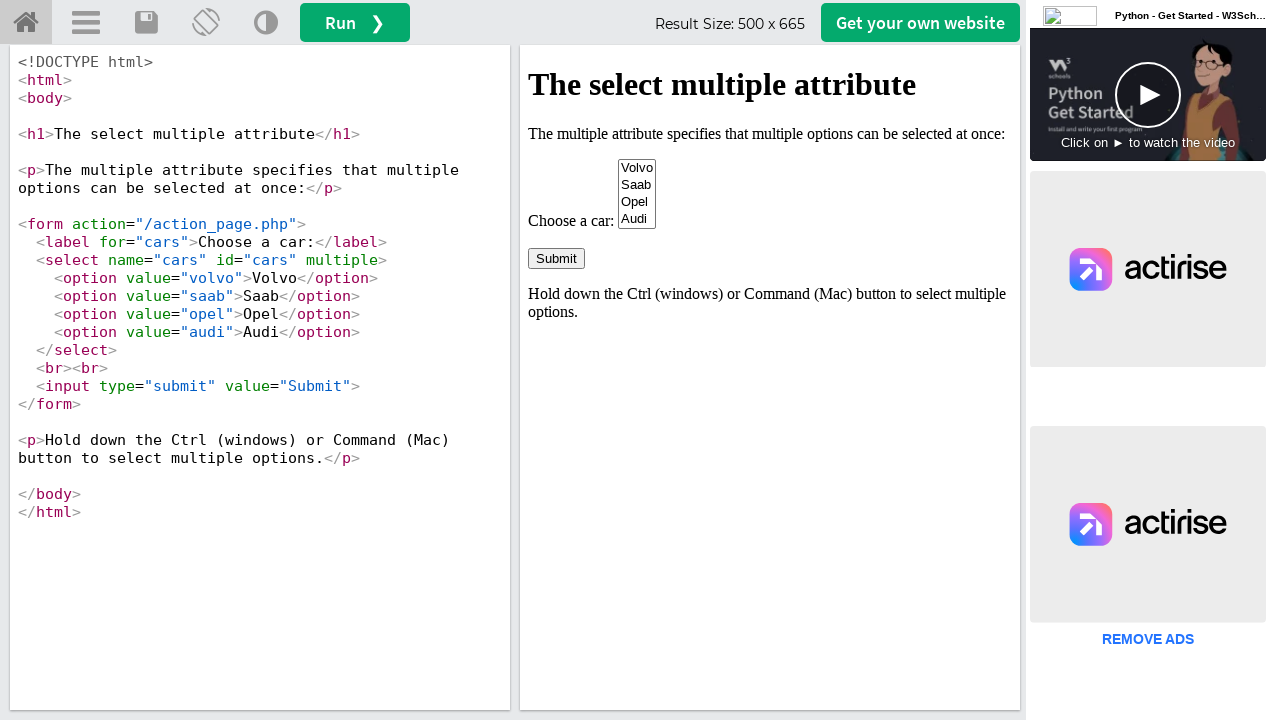

Selected third option (Volvo) using Ctrl+Click at (637, 202) on #iframeResult >> nth=0 >> internal:control=enter-frame >> select[name='cars'] op
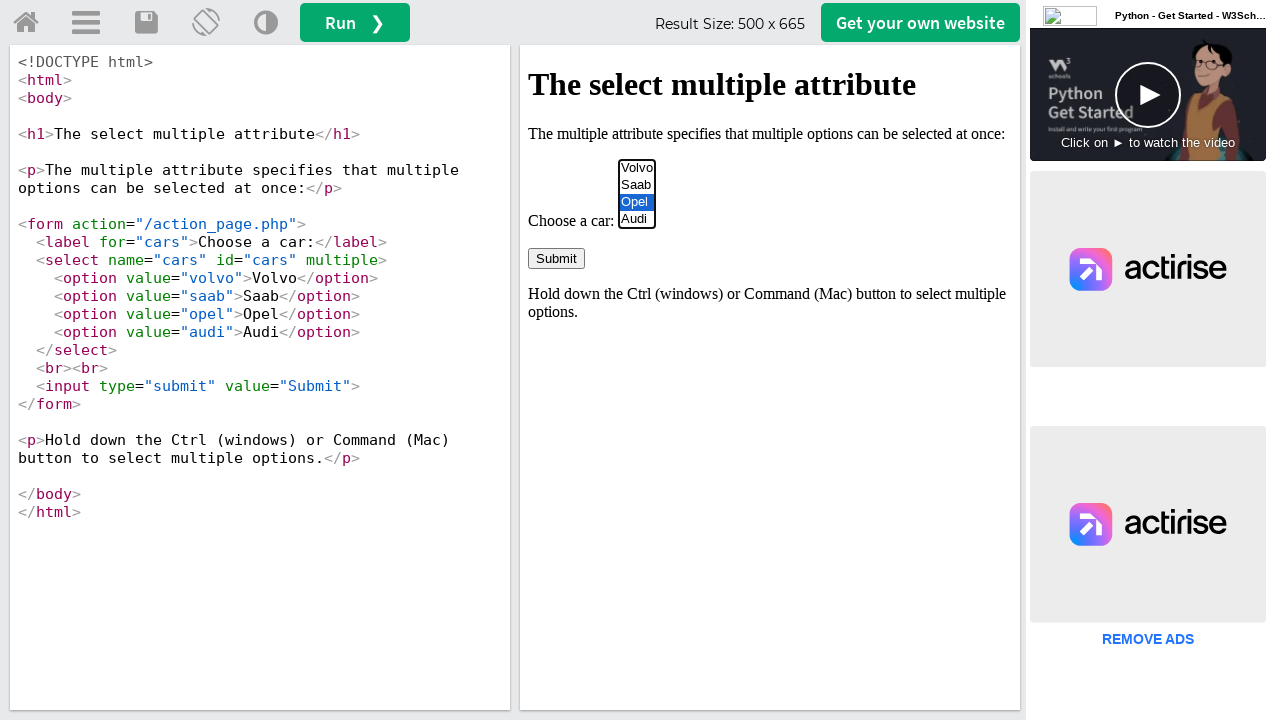

Selected second option (Audi) using Ctrl+Click for multiple selection at (637, 185) on #iframeResult >> nth=0 >> internal:control=enter-frame >> select[name='cars'] op
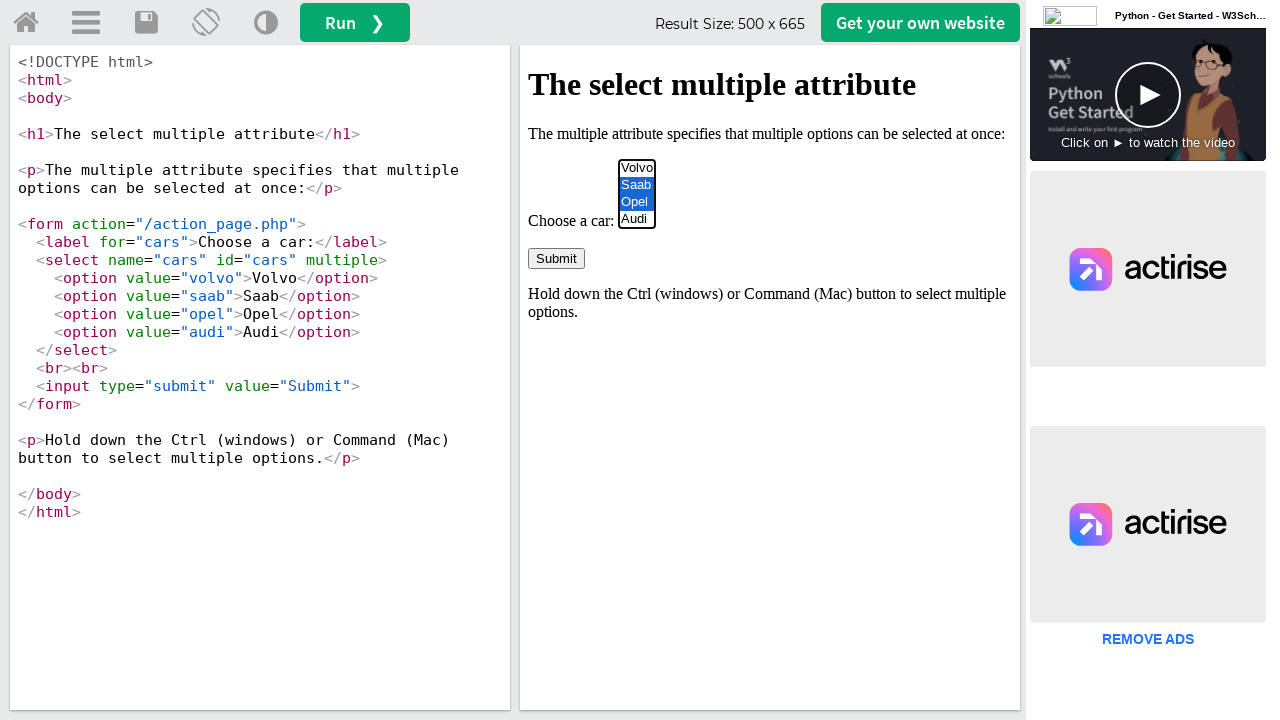

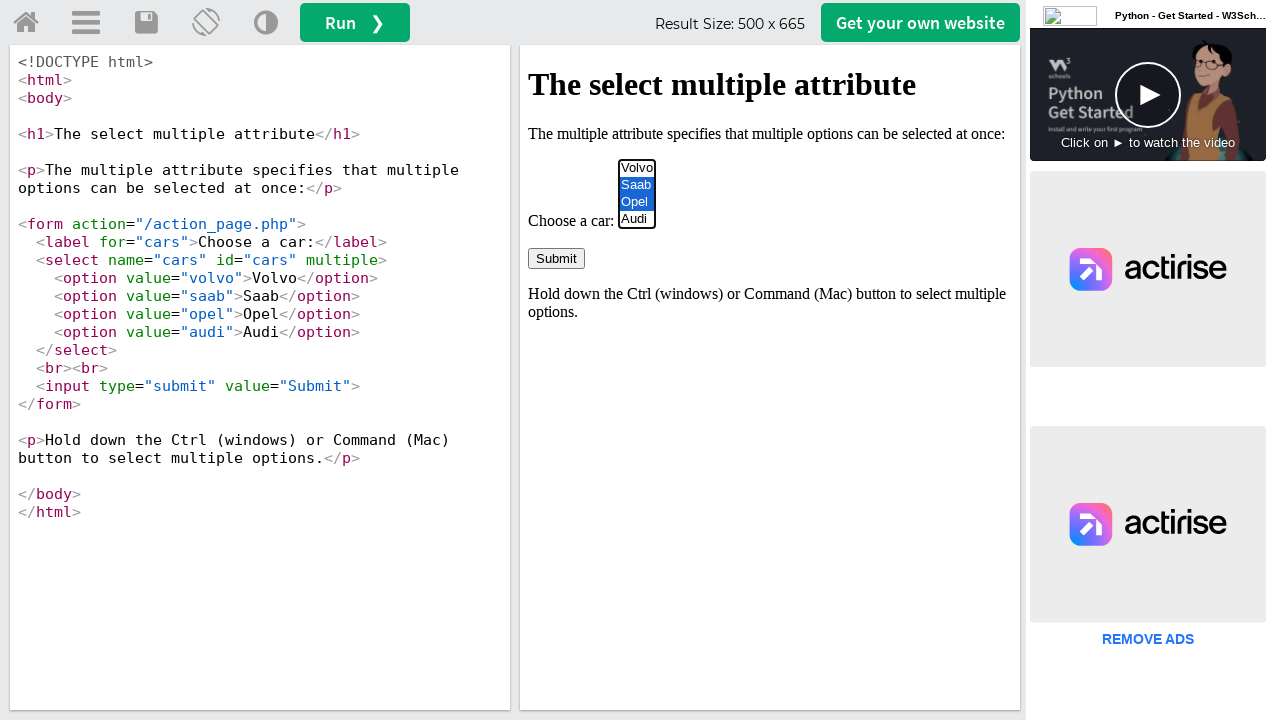